Tests form filling functionality by entering first name and last name into a sample HTML form and submitting it

Starting URL: https://www.w3schools.com/html/html_forms.asp

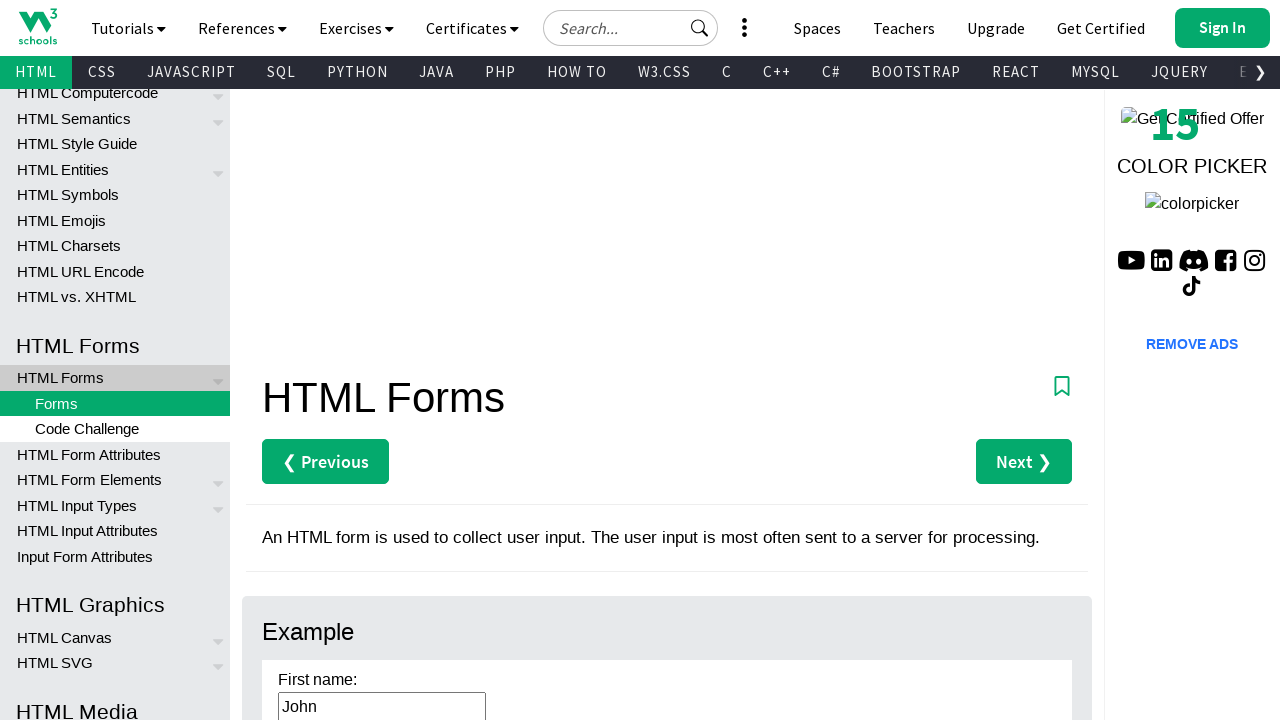

Filled first name field with 'John' on input[name="firstname"]
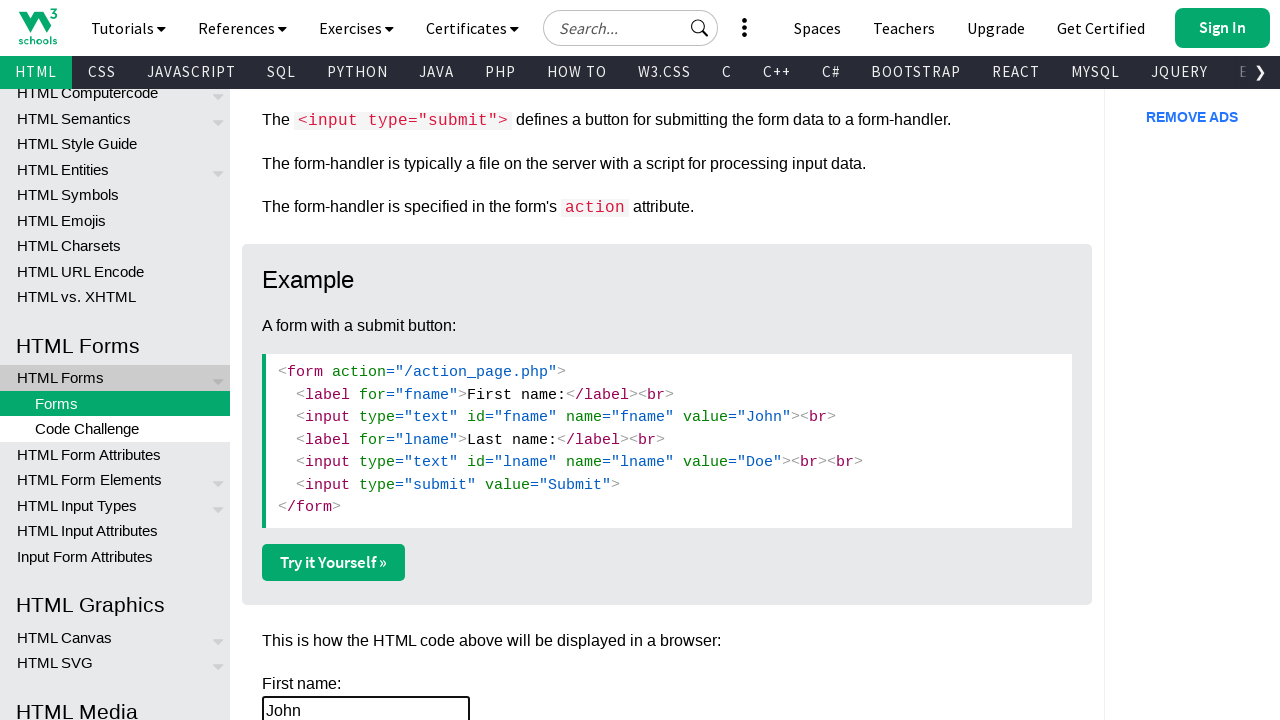

Filled last name field with 'Doe' on input[name="lastname"]
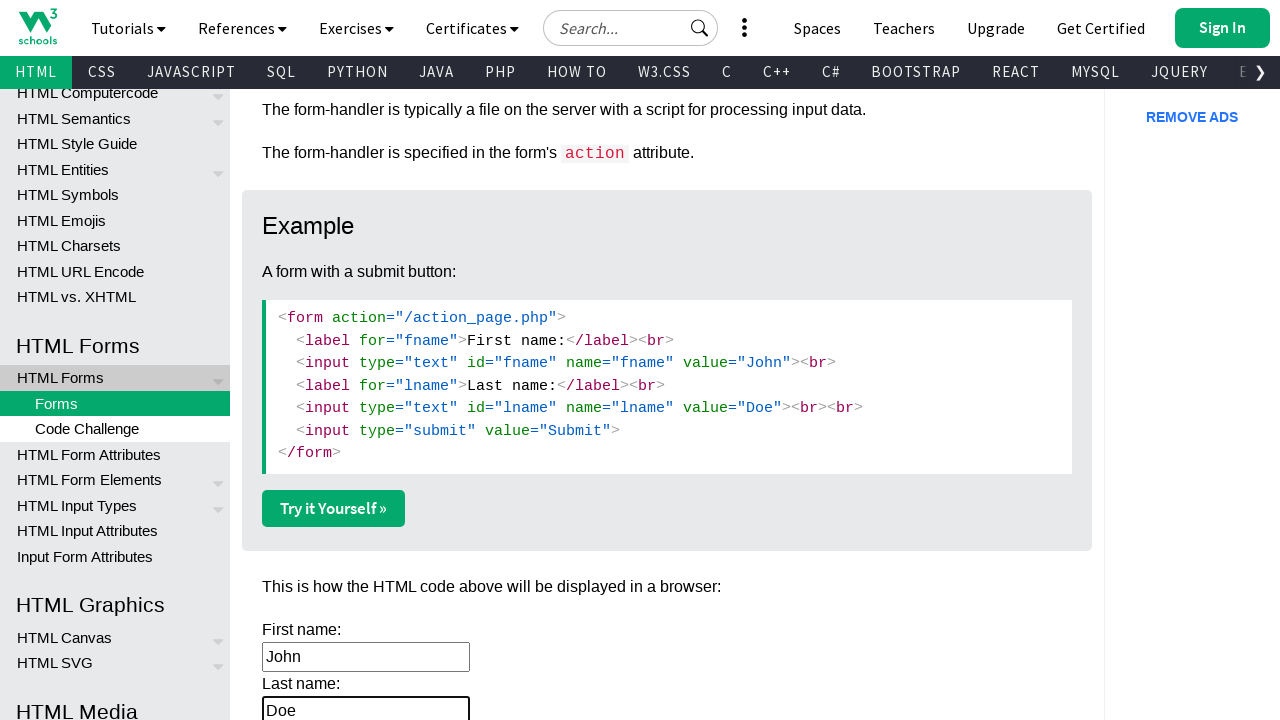

Clicked submit button to submit the form at (311, 360) on input[type="submit"]
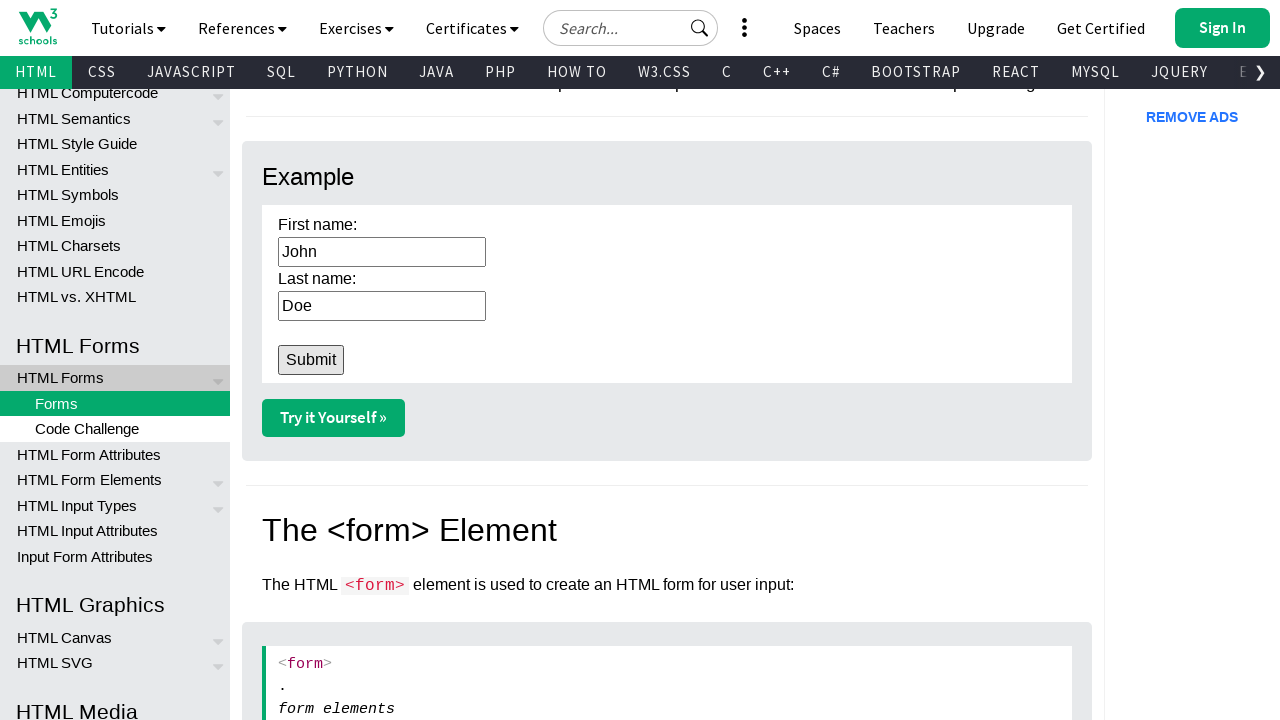

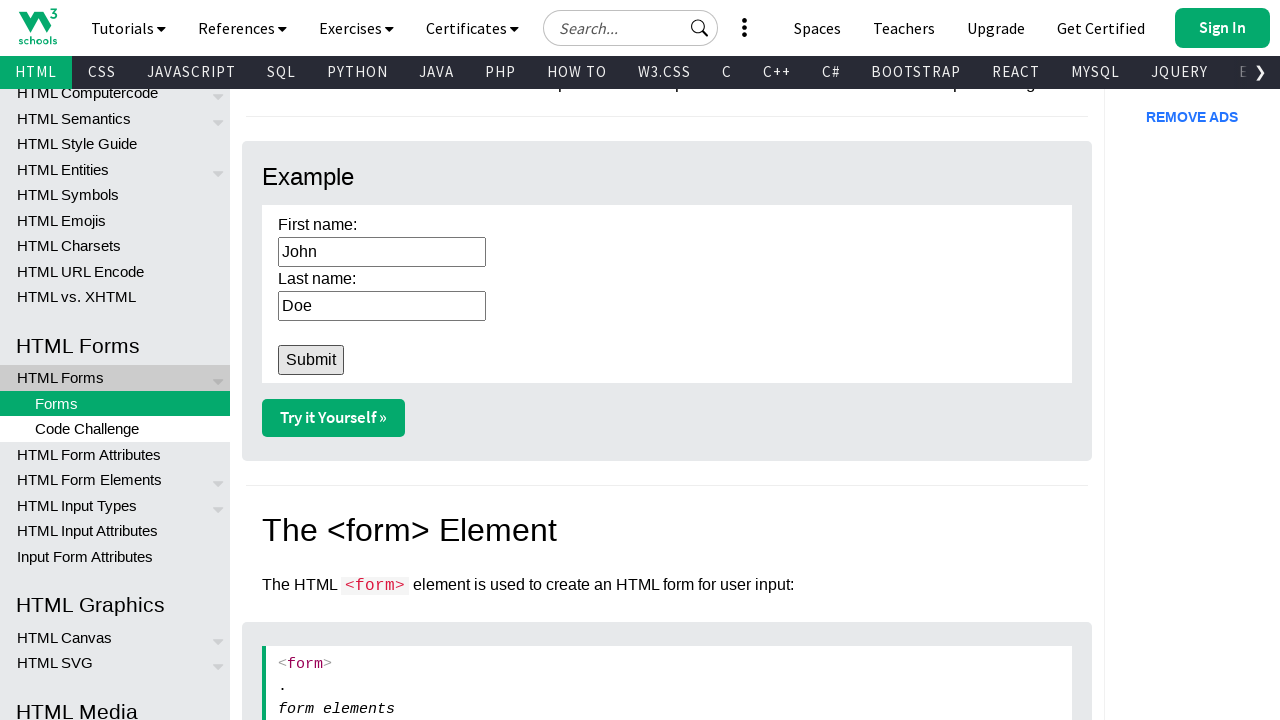